Fills only the required fields in the student registration form (name, email, gender, phone, date of birth) and submits, then verifies the data appears in the result modal.

Starting URL: https://demoqa.com/automation-practice-form

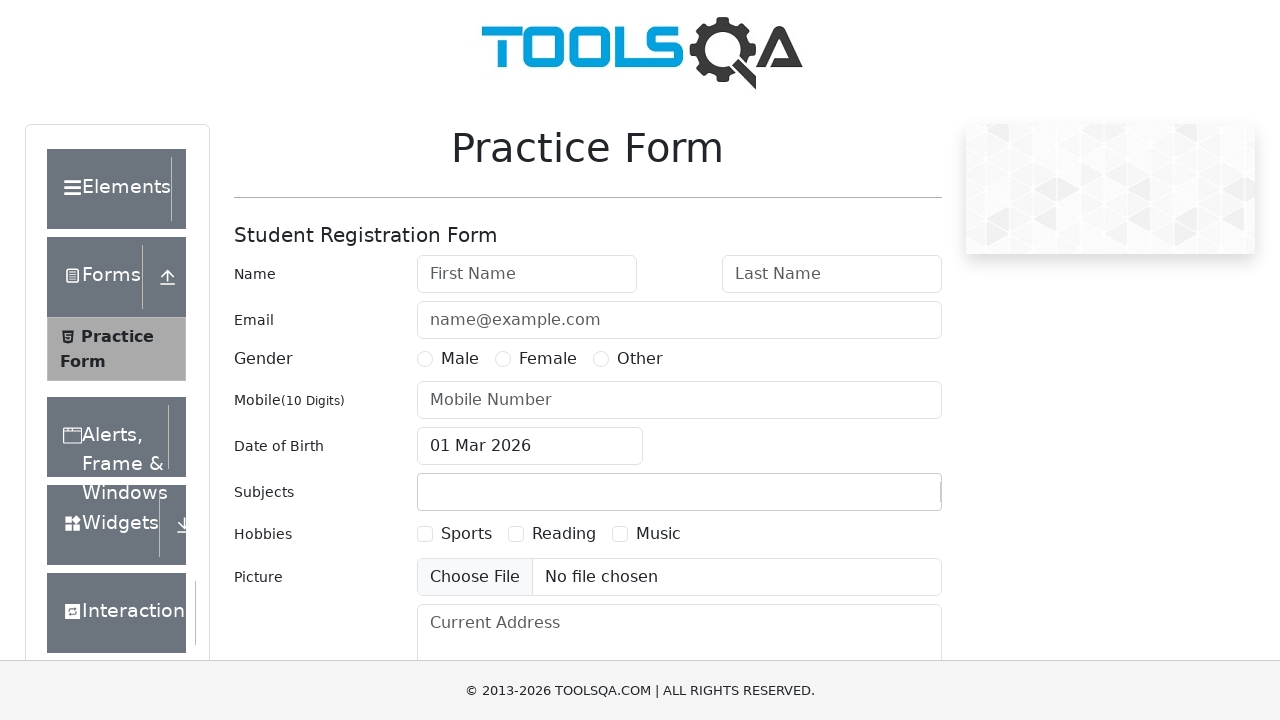

Filled first name field with 'Sarah' on #firstName
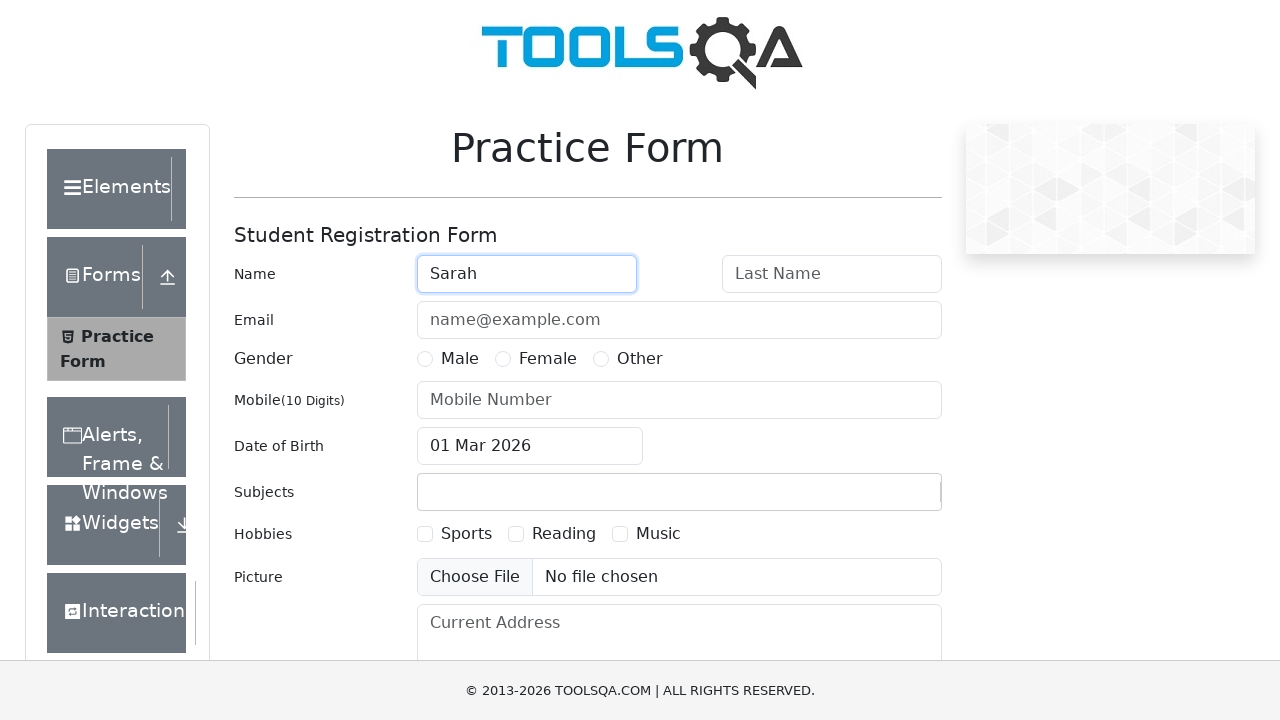

Filled last name field with 'Williams' on #lastName
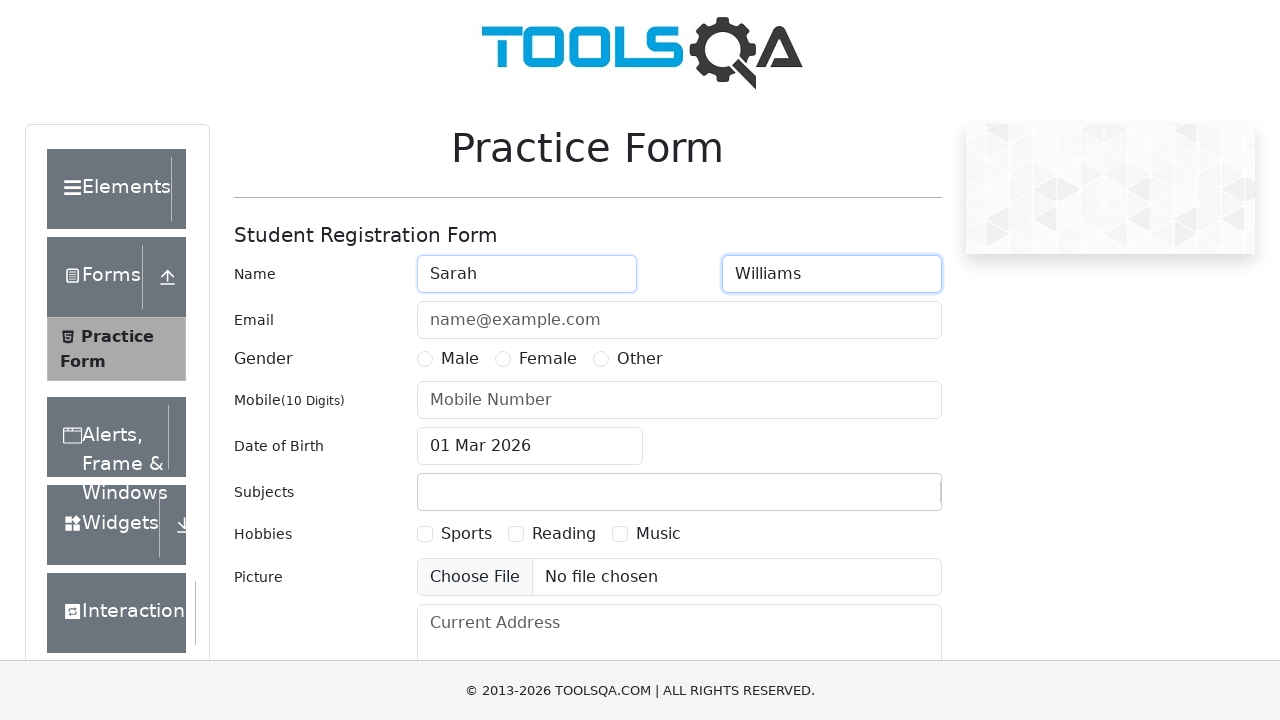

Filled email field with 'sarah.williams@example.com' on #userEmail
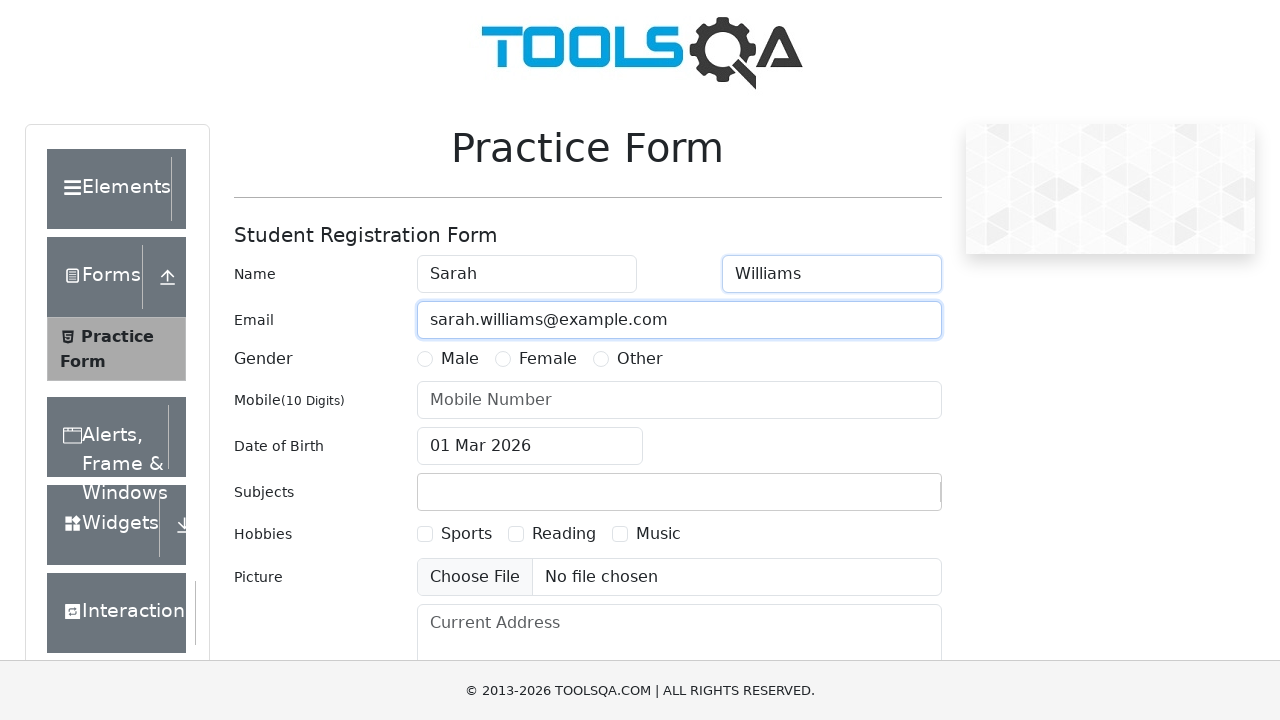

Selected 'Female' gender option at (548, 359) on label[for='gender-radio-2']
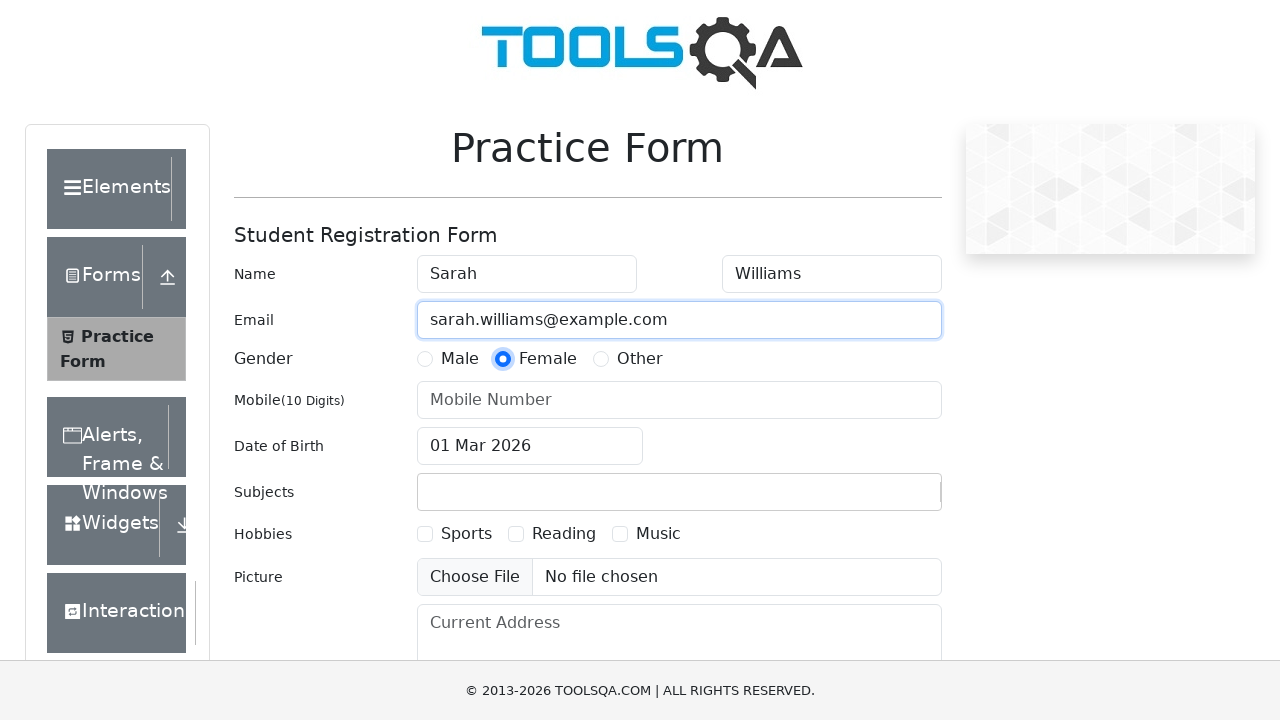

Filled phone number field with '5559876543' on #userNumber
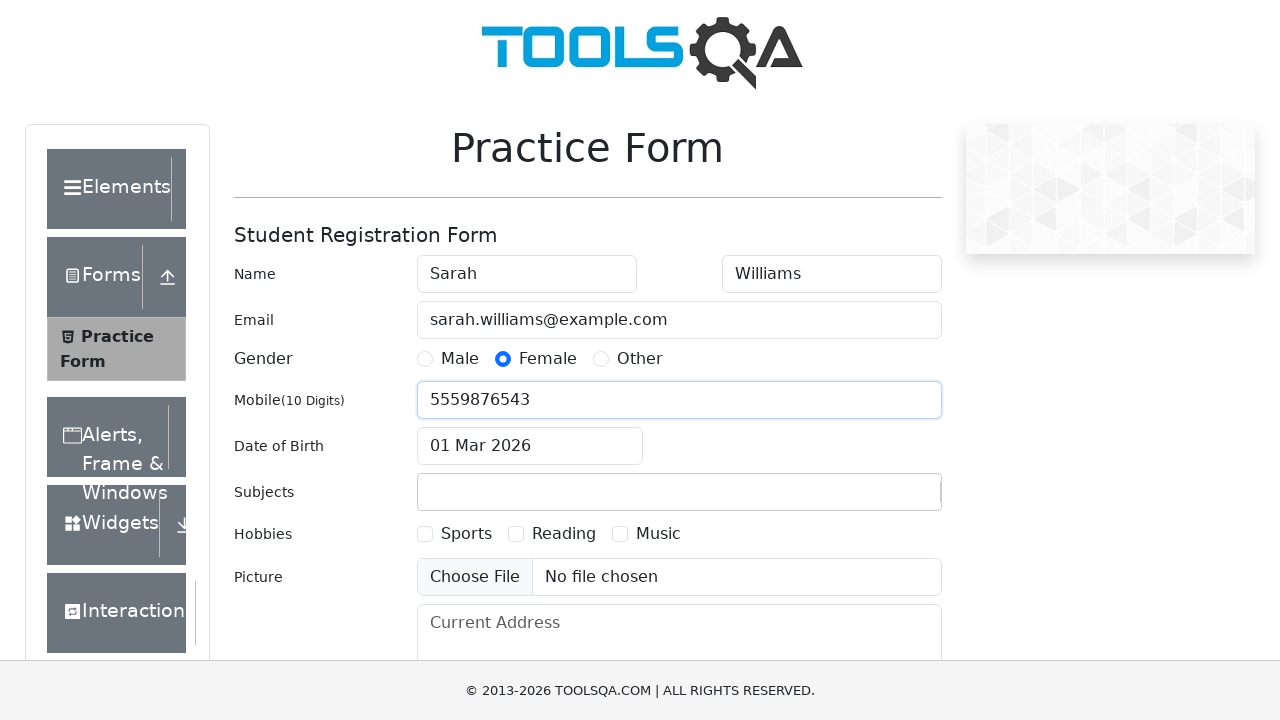

Clicked date of birth input field to open date picker at (530, 446) on #dateOfBirthInput
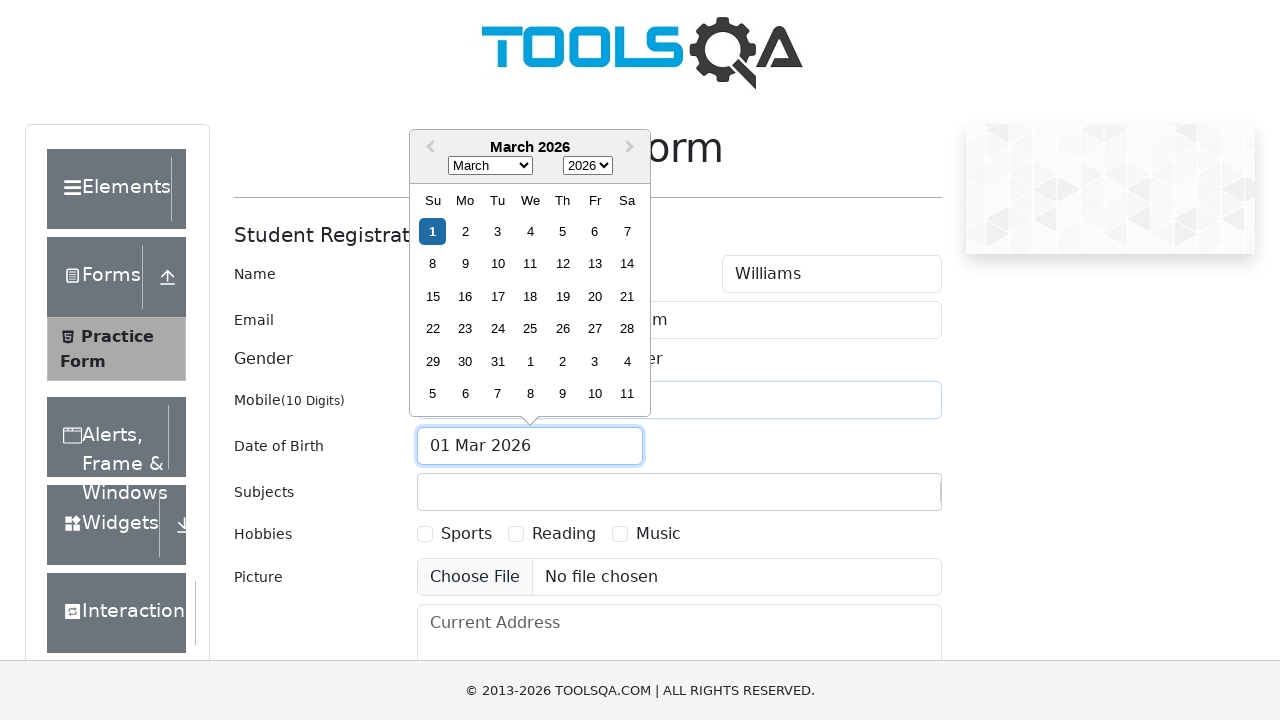

Selected 'July' from month dropdown on .react-datepicker__month-select
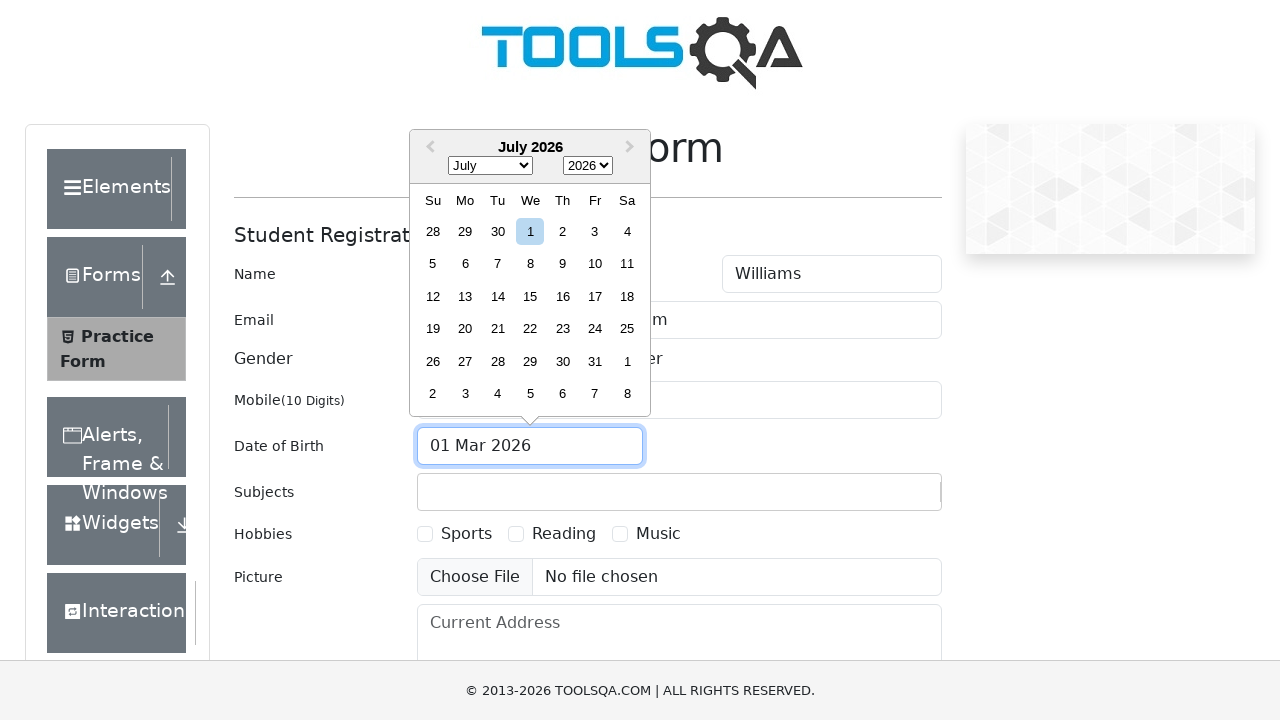

Selected '1998' from year dropdown on .react-datepicker__year-select
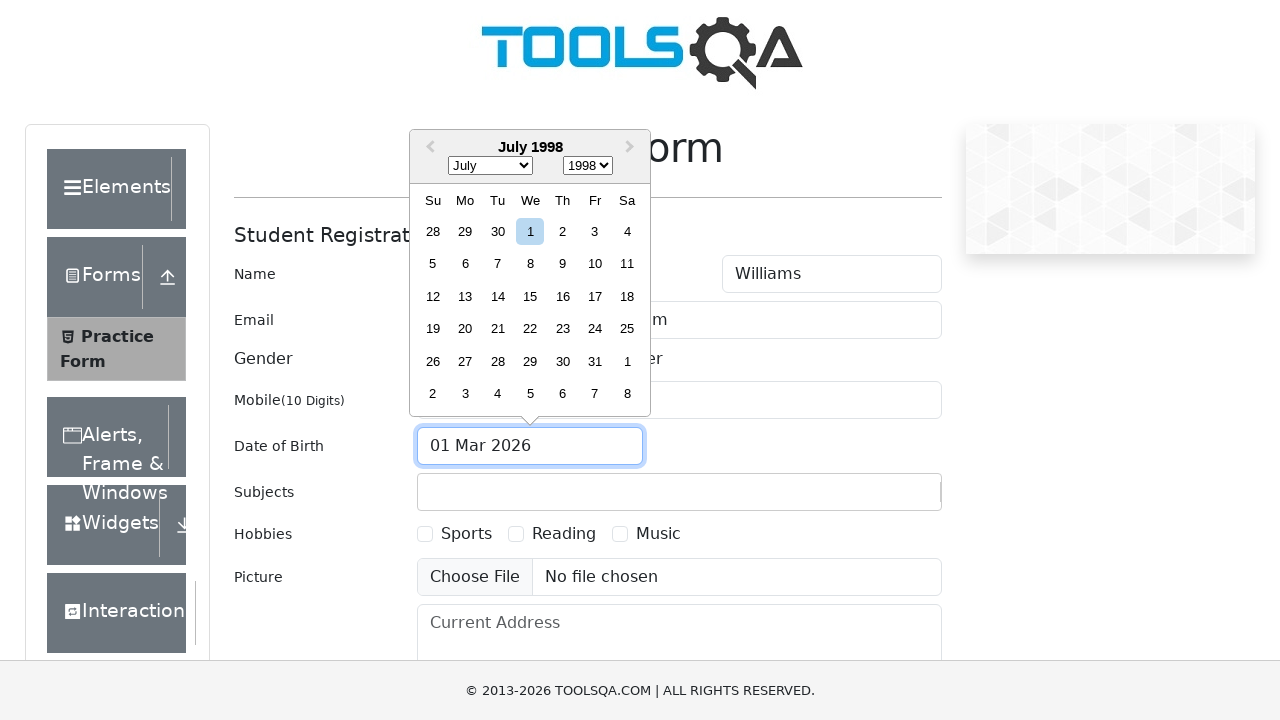

Selected day 22 from date picker calendar at (530, 329) on .react-datepicker__day--022:not(.react-datepicker__day--outside-month)
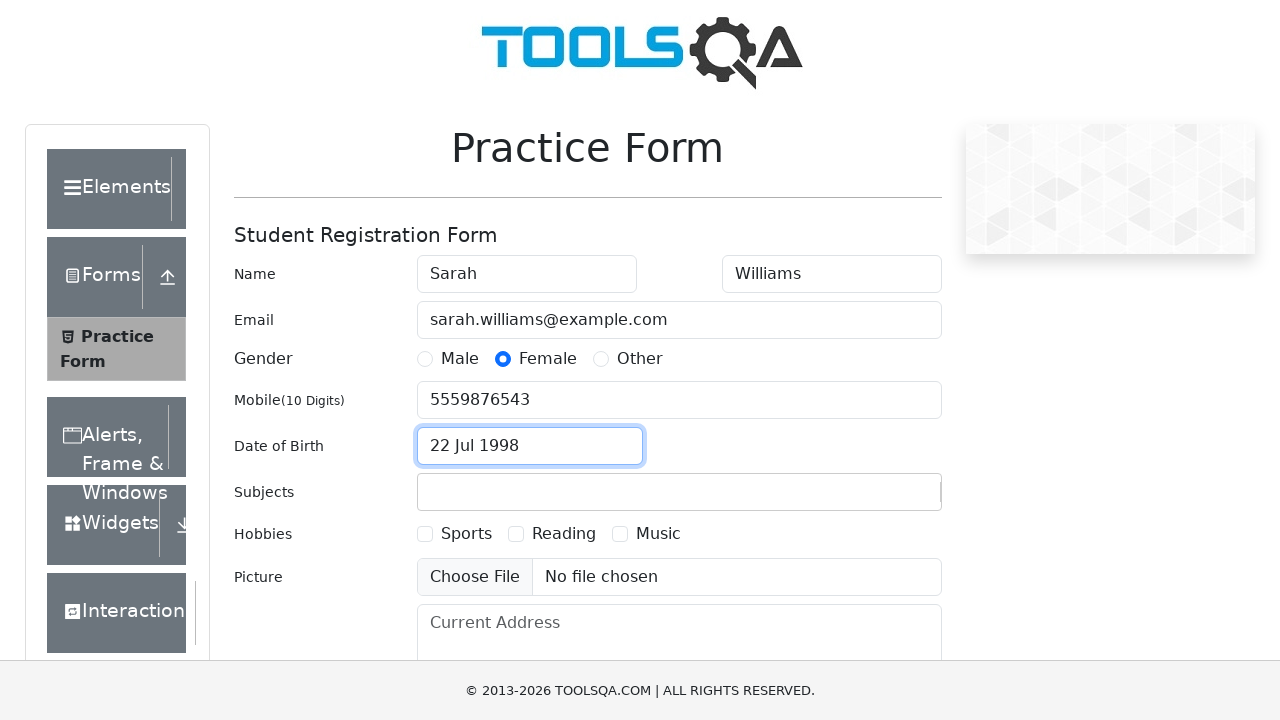

Clicked submit button to submit registration form at (885, 499) on #submit
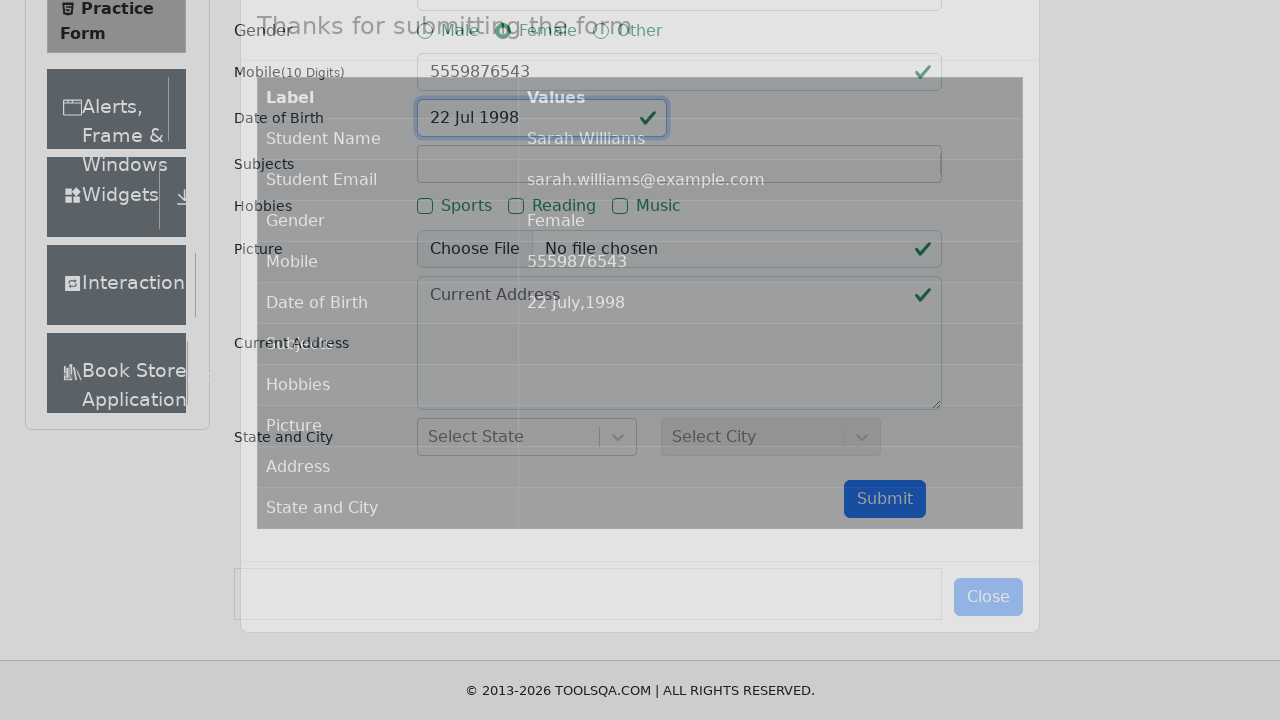

Result modal appeared with submission confirmation
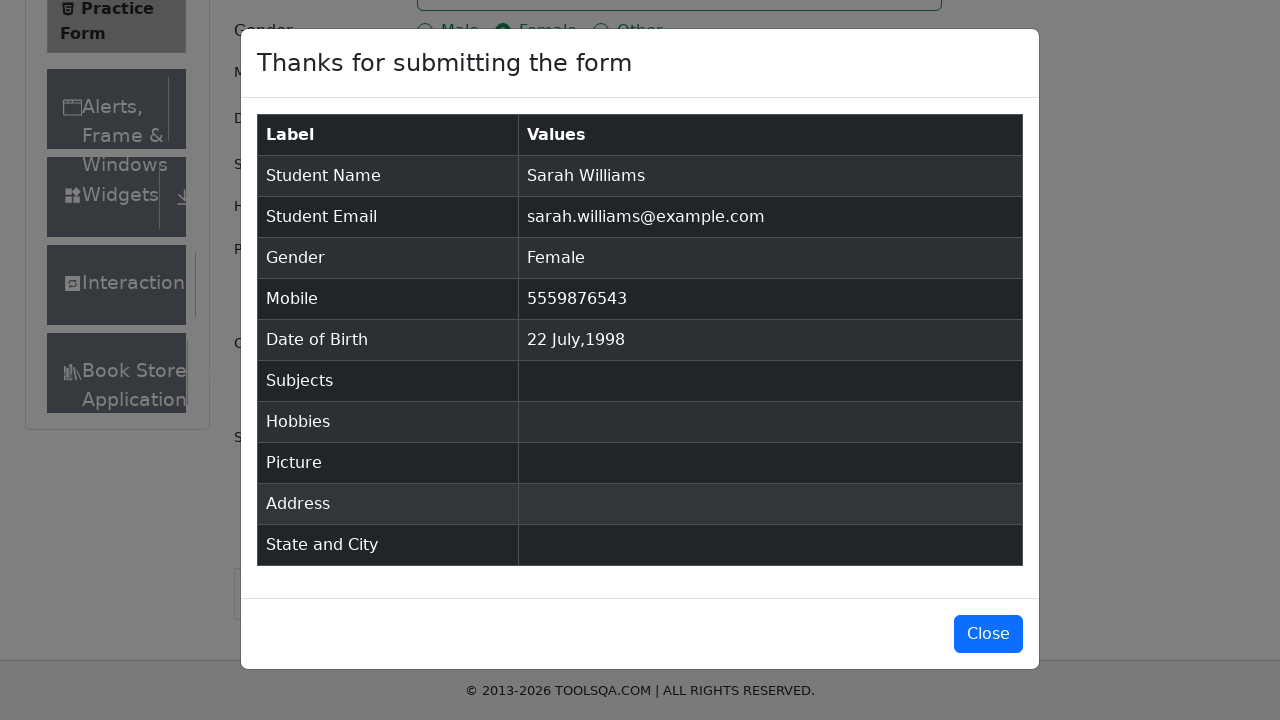

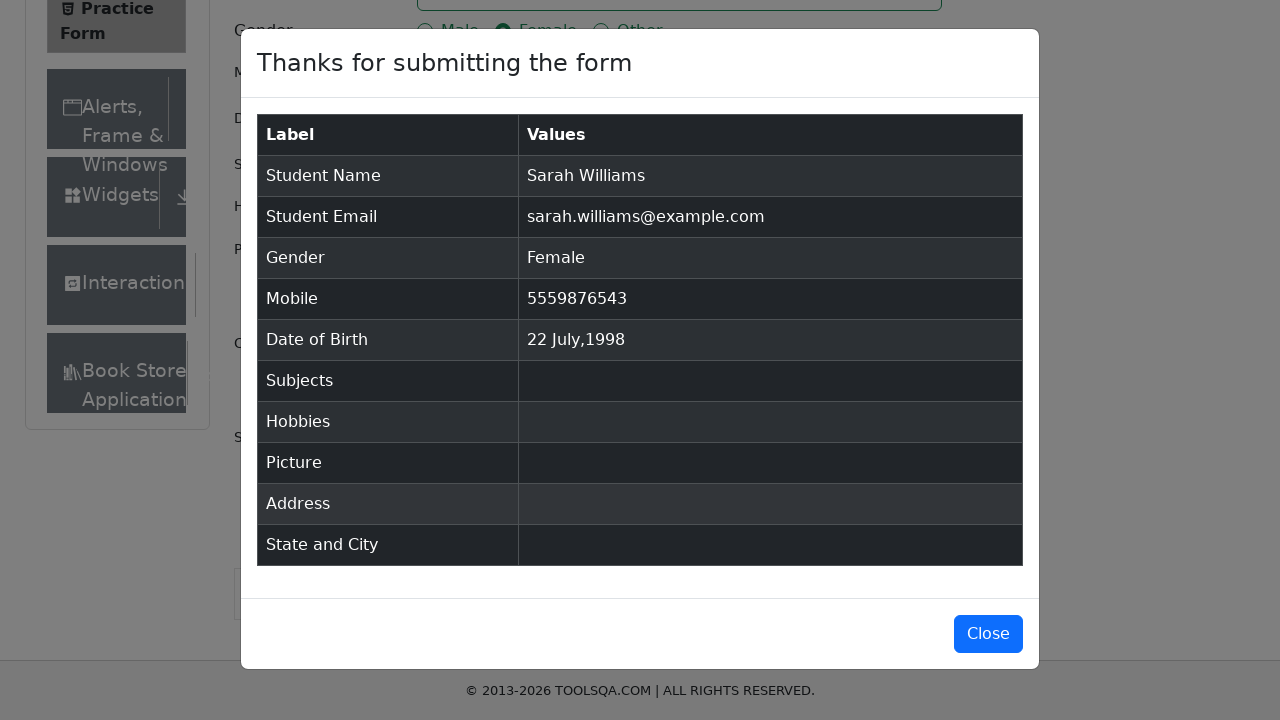